Tests the Inputs page on the-internet.herokuapp.com by navigating to the Inputs section and entering a number into the number input field

Starting URL: https://the-internet.herokuapp.com/

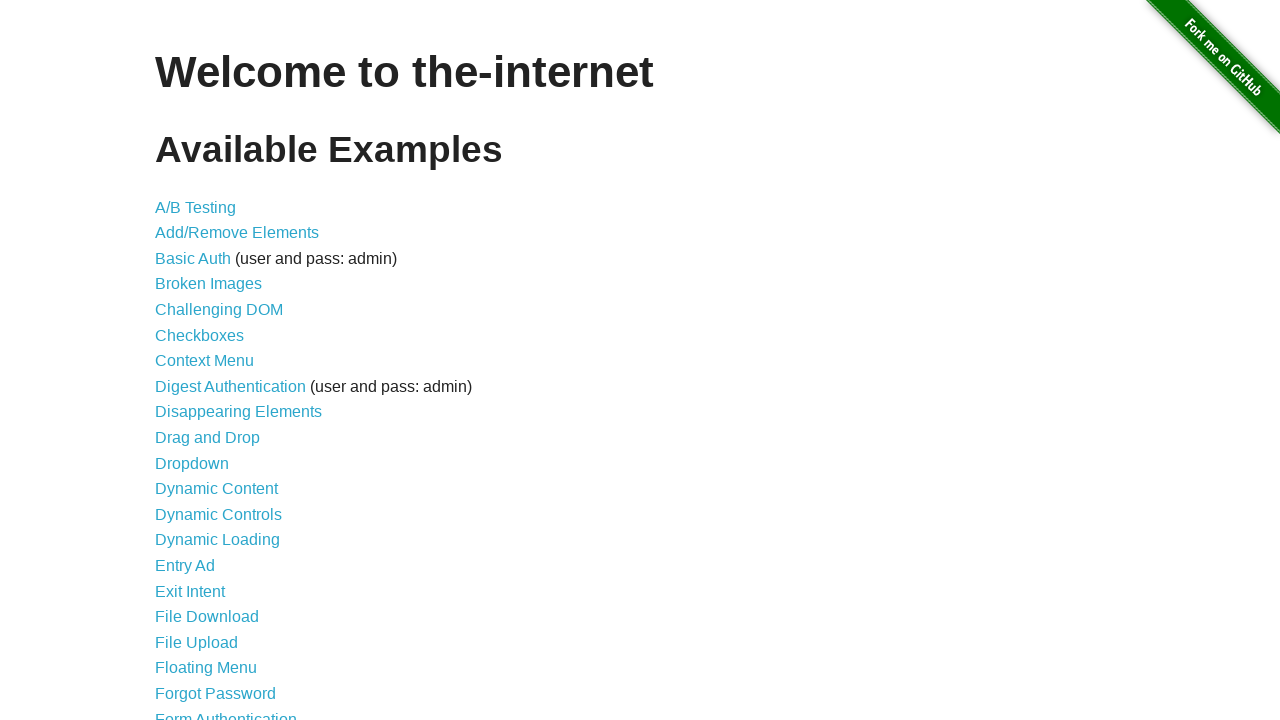

Clicked on the 'Inputs' link to navigate to the inputs page at (176, 361) on text=Inputs
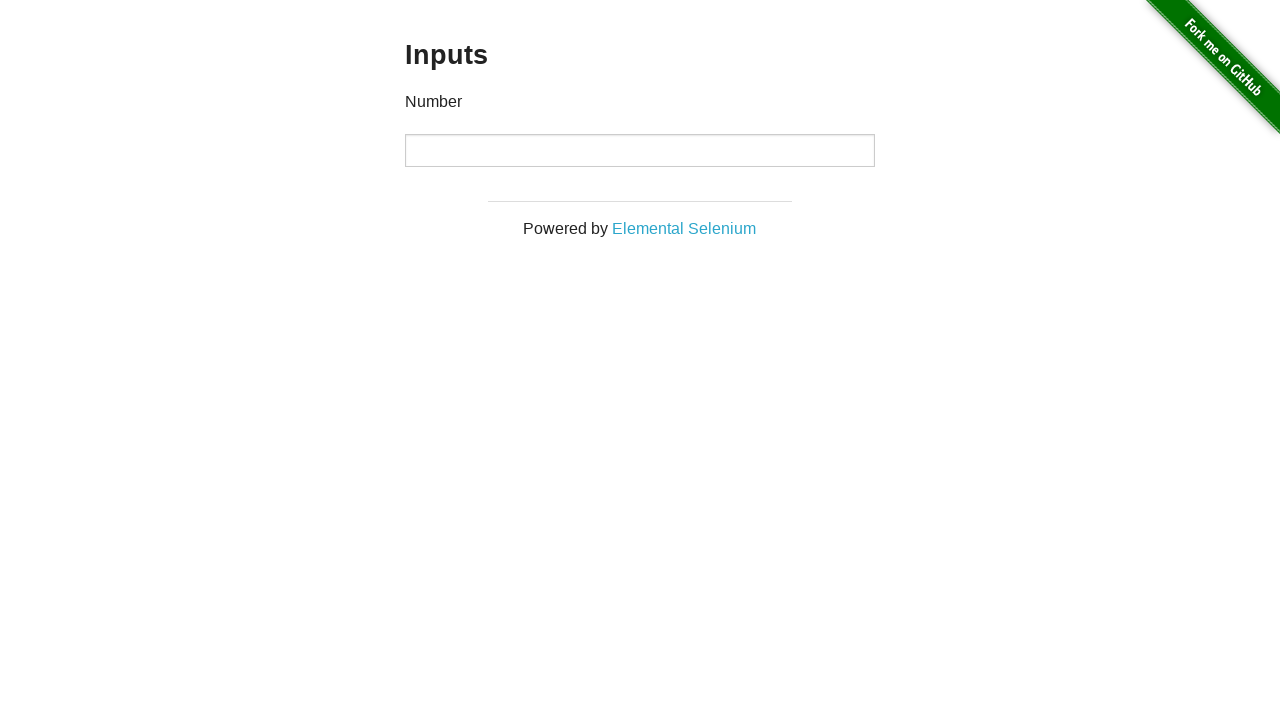

Entered number '1' into the number input field on input[type='number']
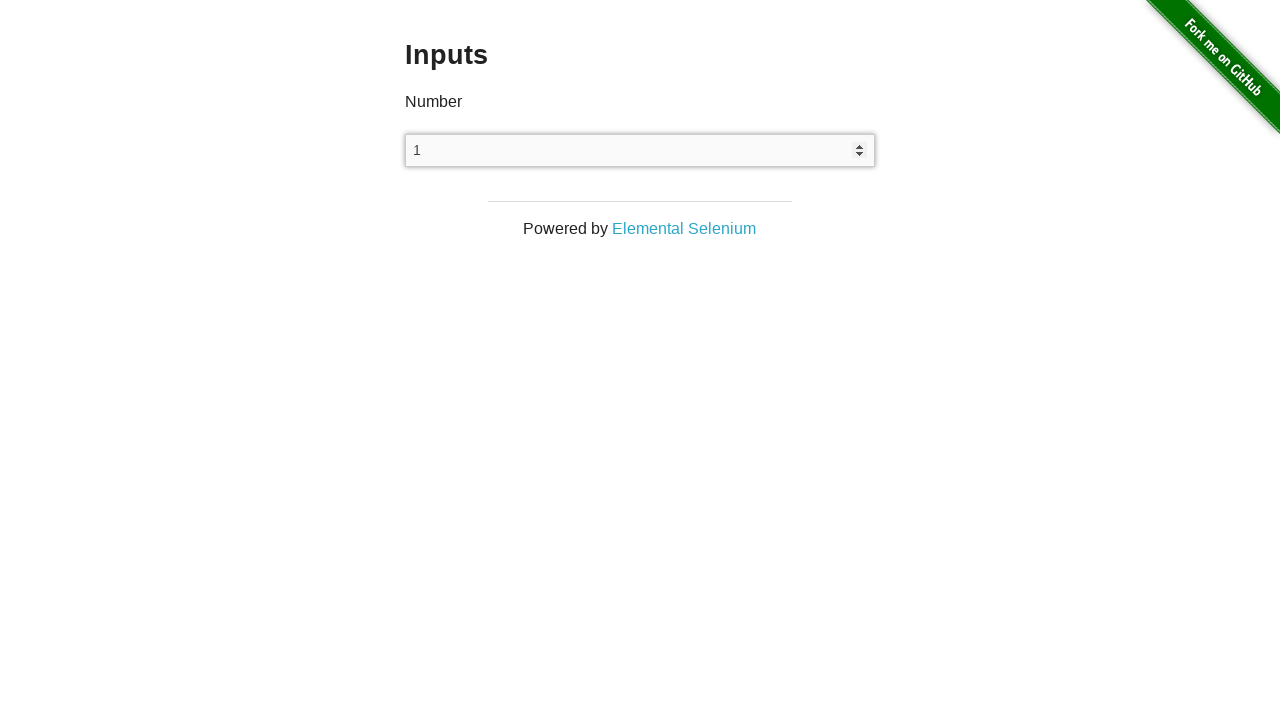

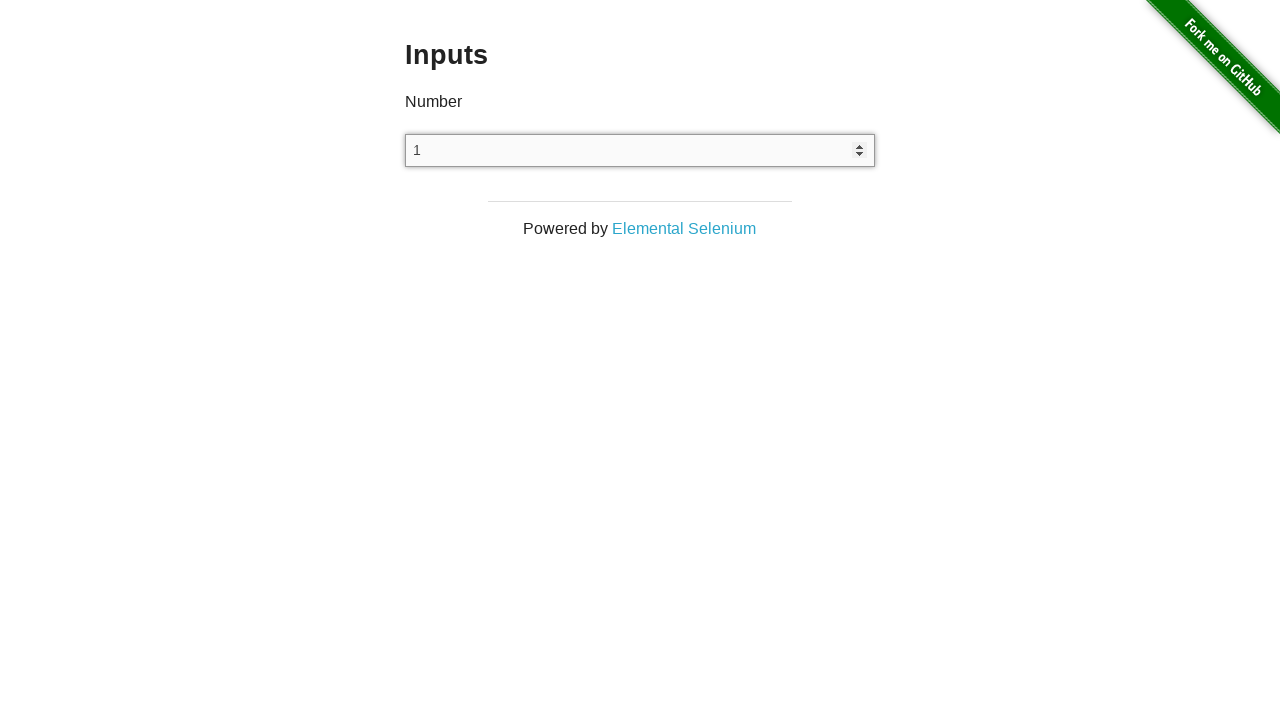